Navigates to an automation practice page, scrolls down, and interacts with a table to count columns and rows

Starting URL: https://www.rahulshettyacademy.com/AutomationPractice/

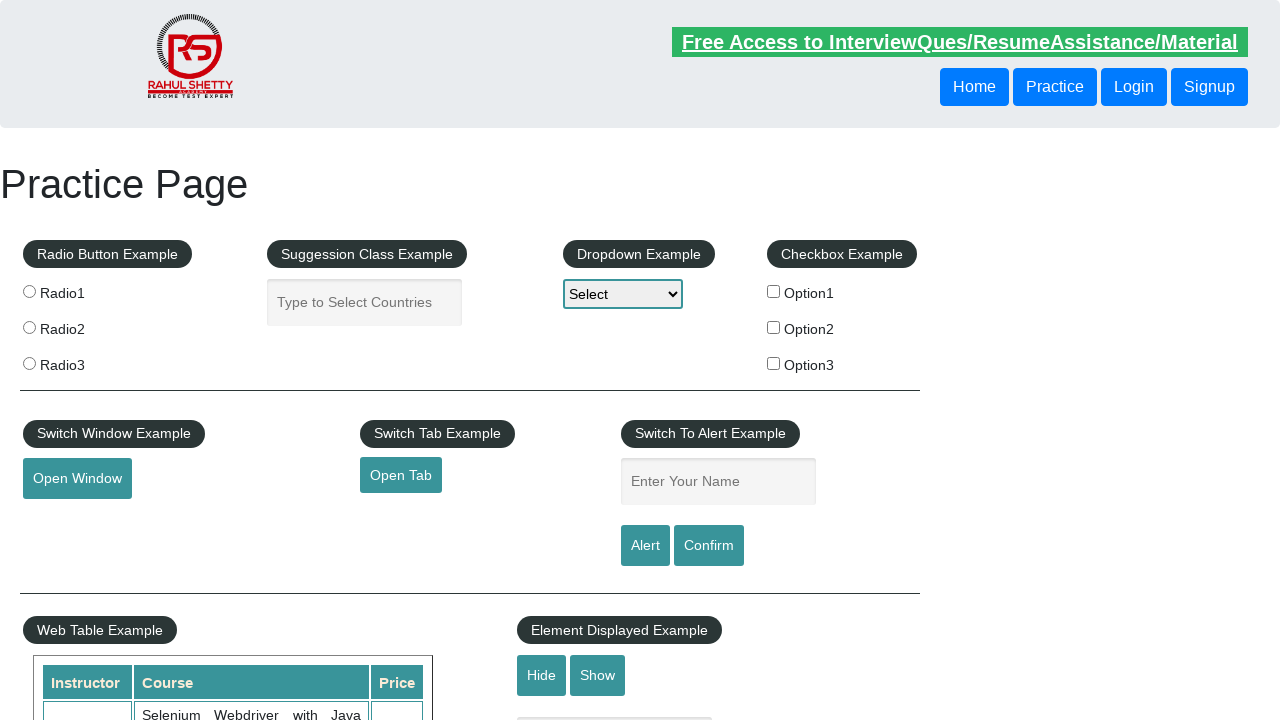

Scrolled down 500px to reveal table
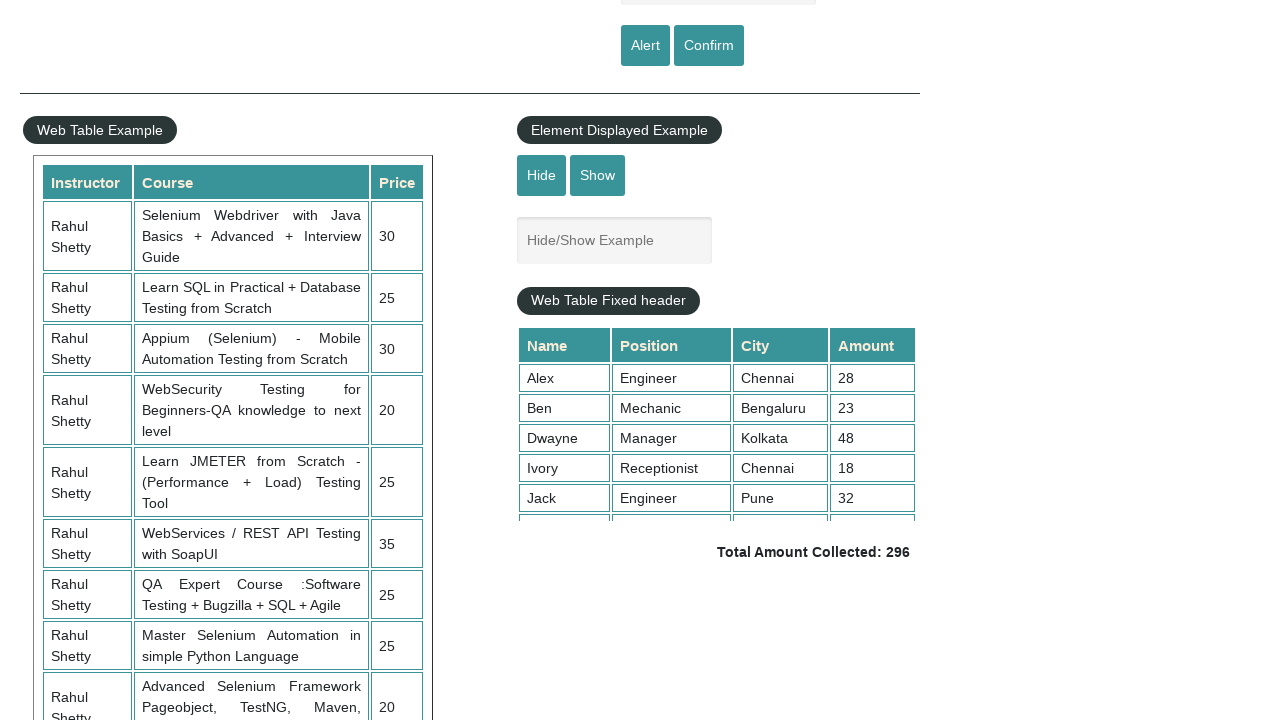

Table header loaded and visible
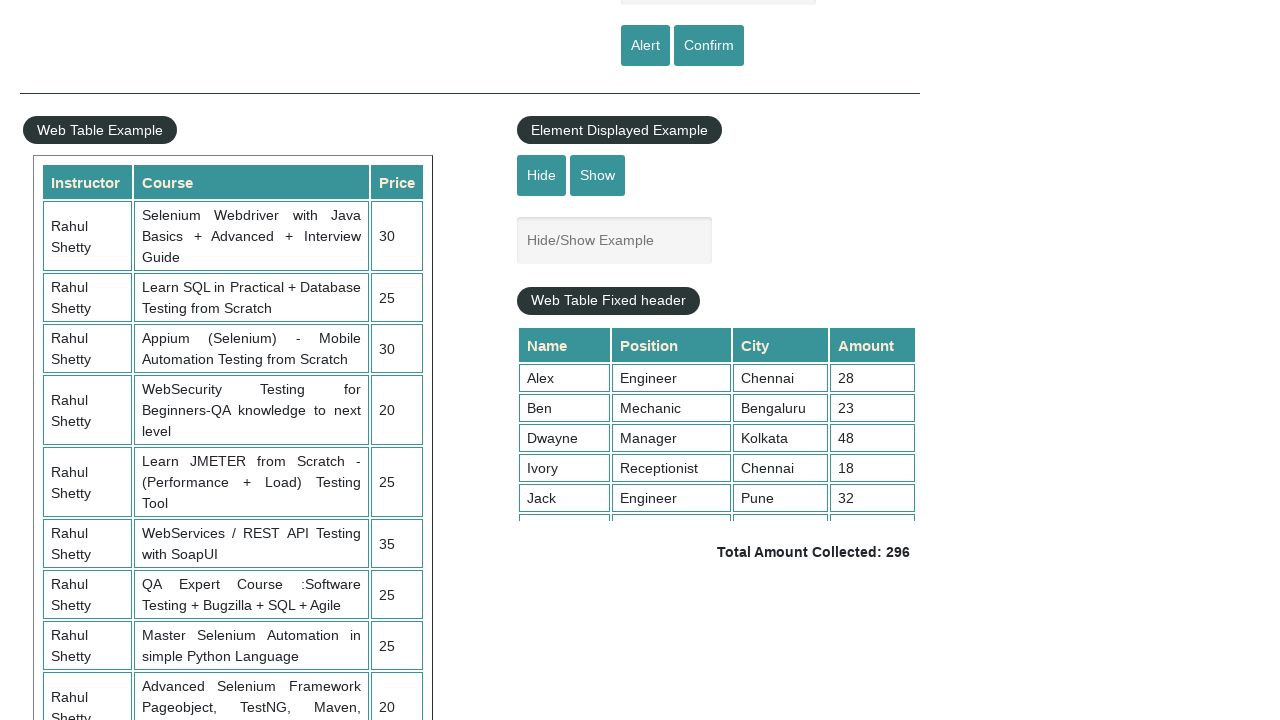

Counted table columns: 3
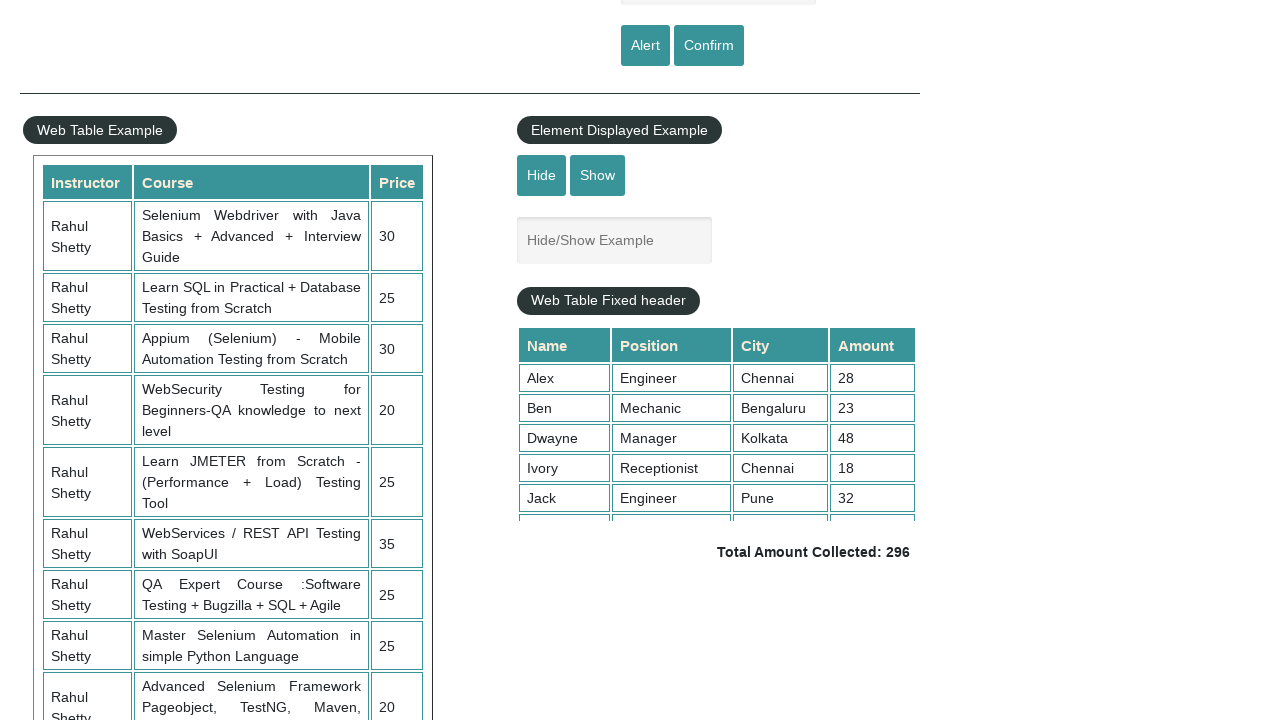

Counted table rows: 11
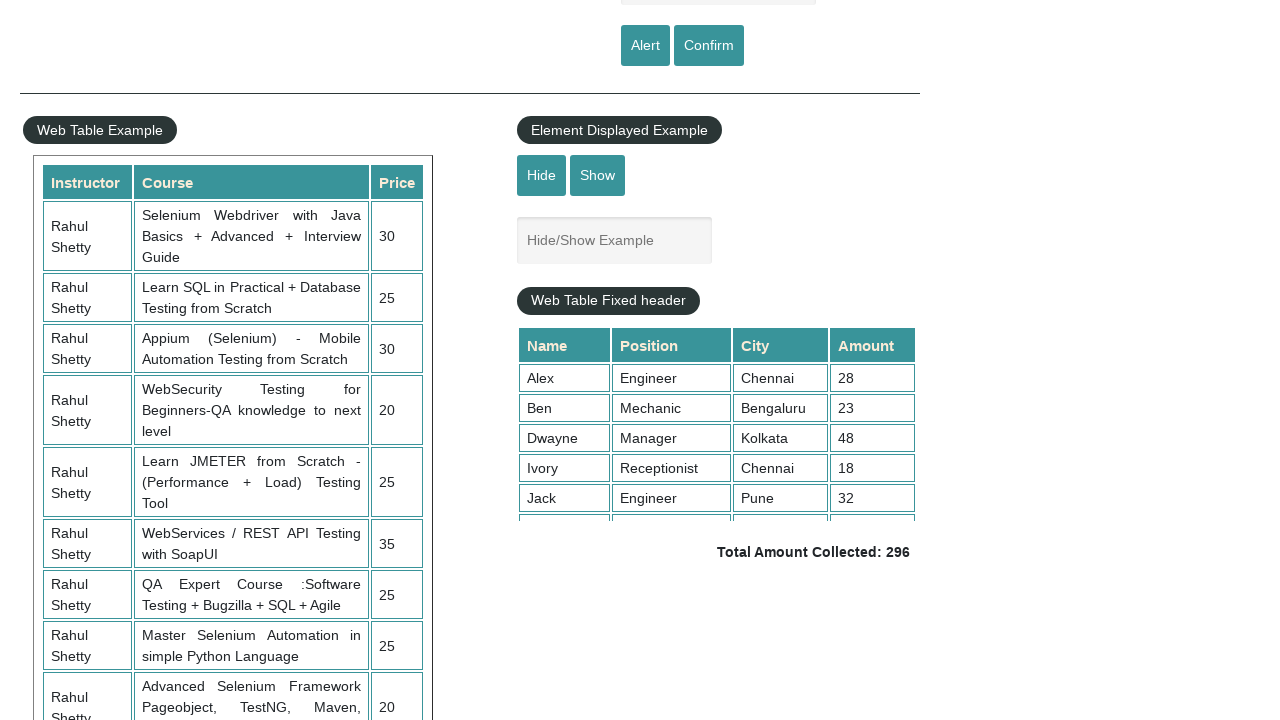

Retrieved third row cell elements
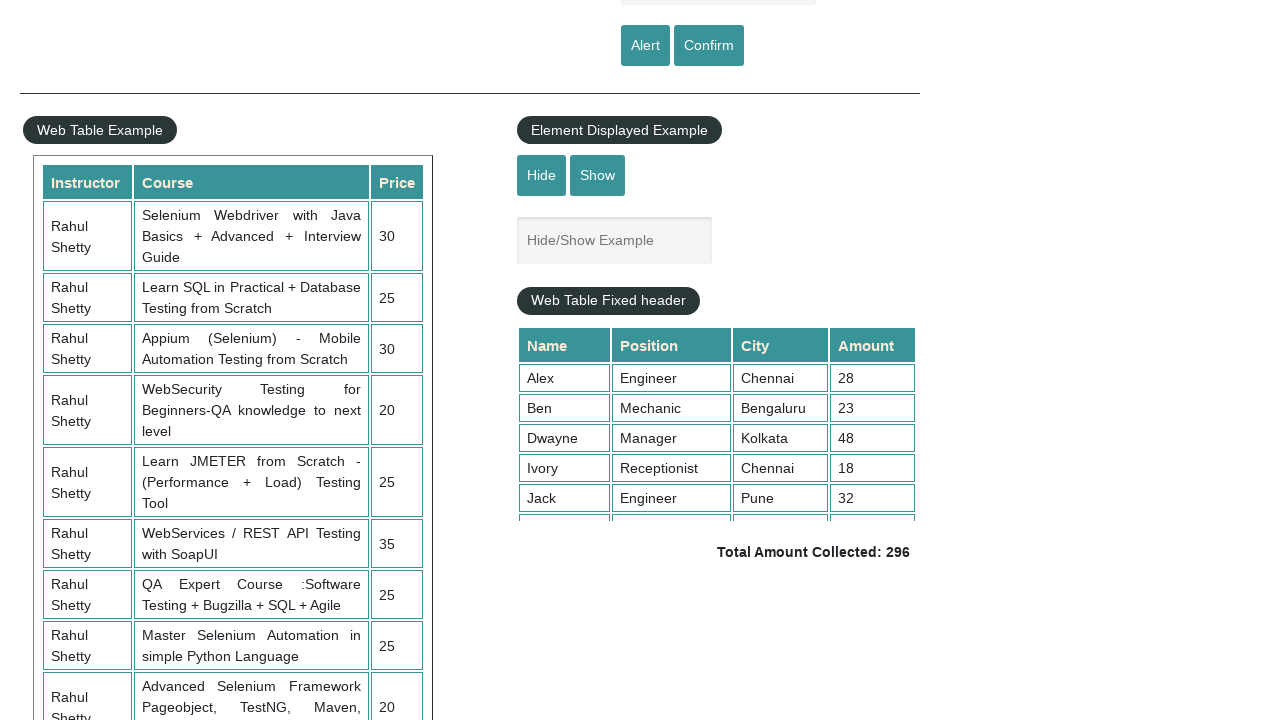

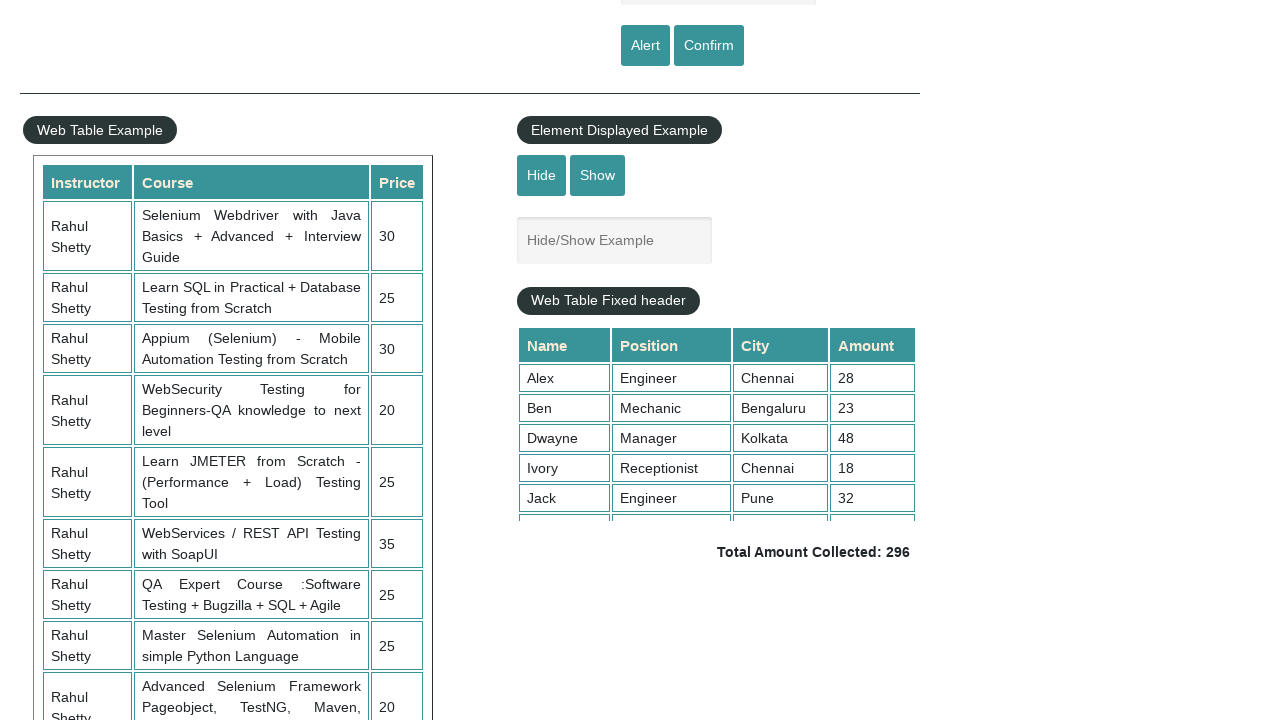